Tests number input field functionality by entering values, clearing the field, and entering new values

Starting URL: http://the-internet.herokuapp.com/inputs

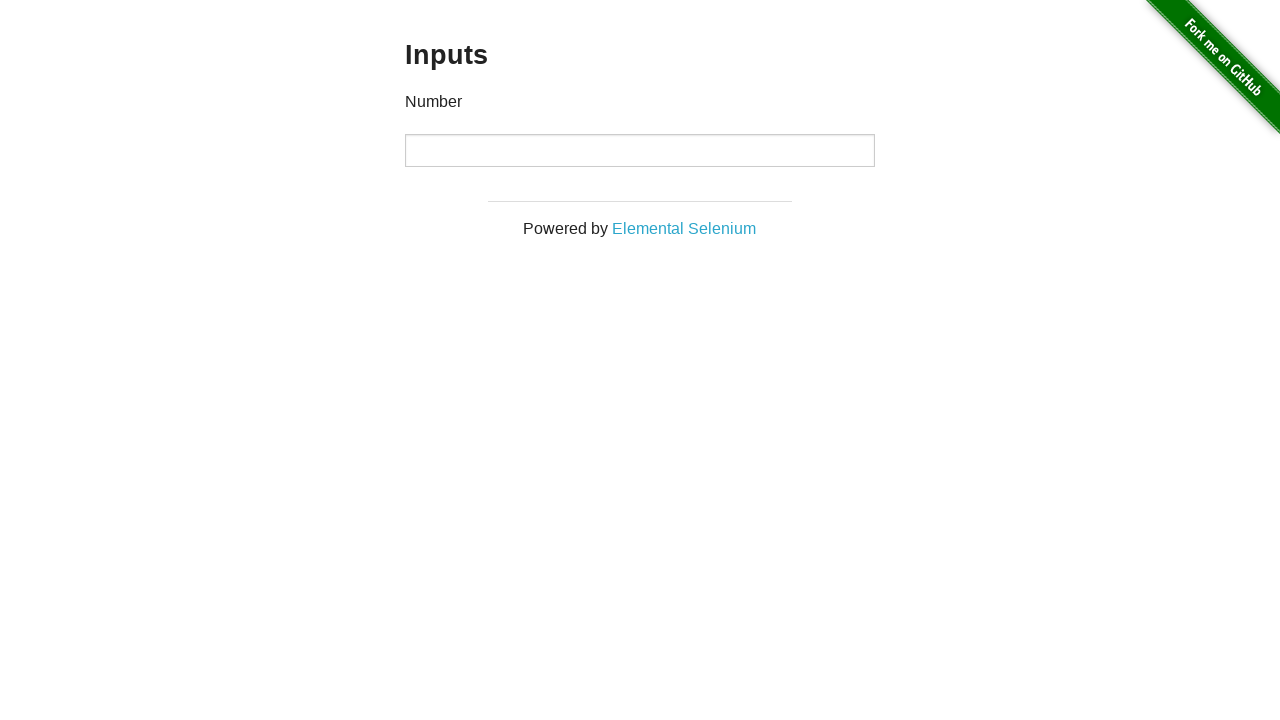

Filled number input field with value 1000 on input[type='number']
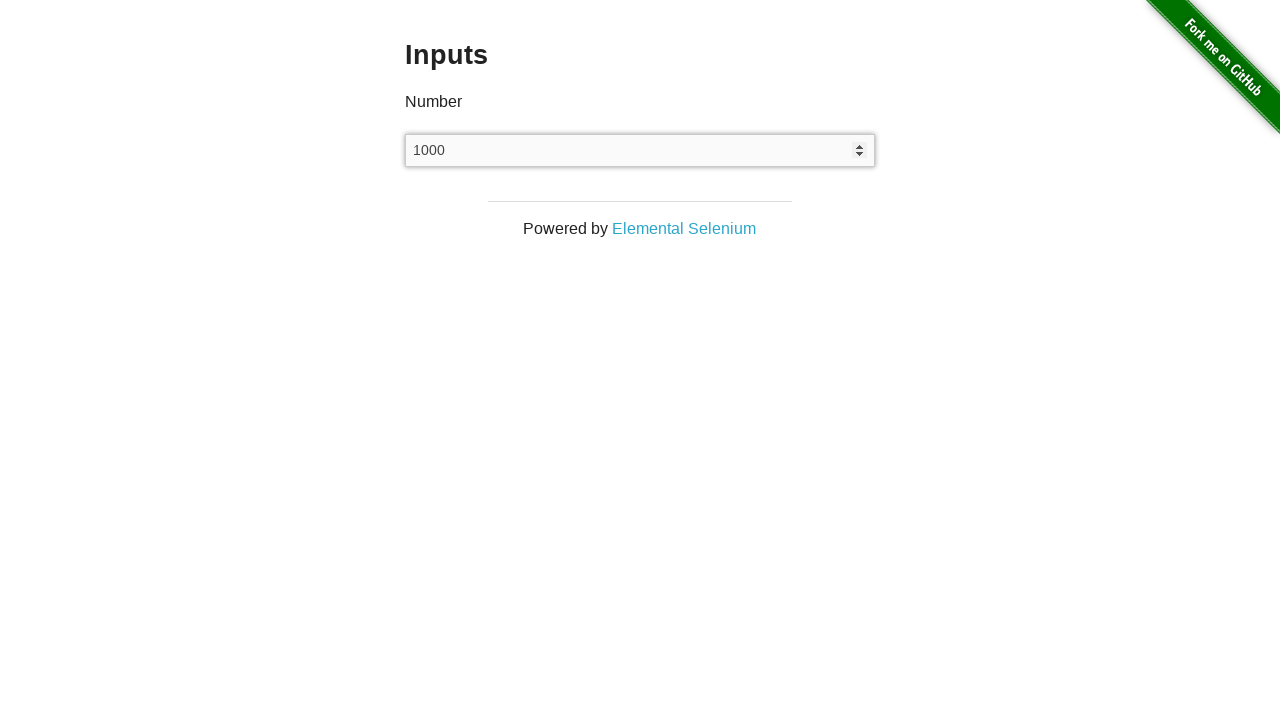

Cleared the number input field on input[type='number']
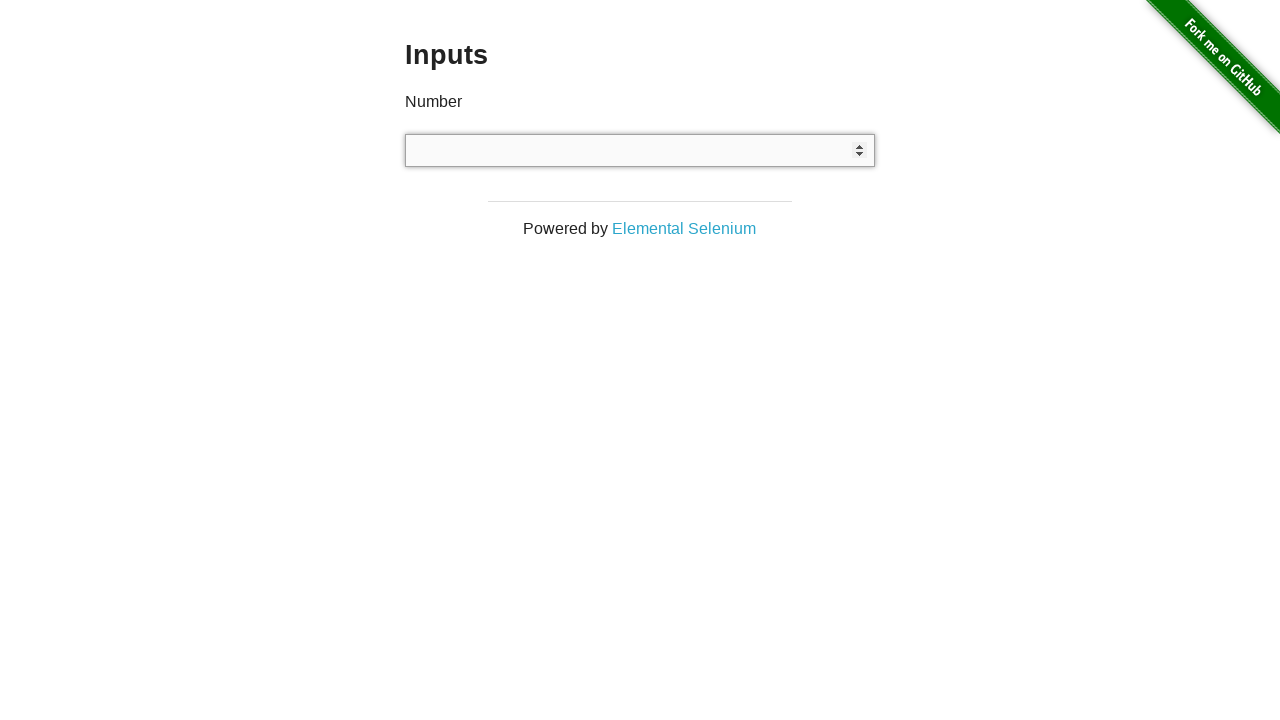

Filled number input field with value 999 on input[type='number']
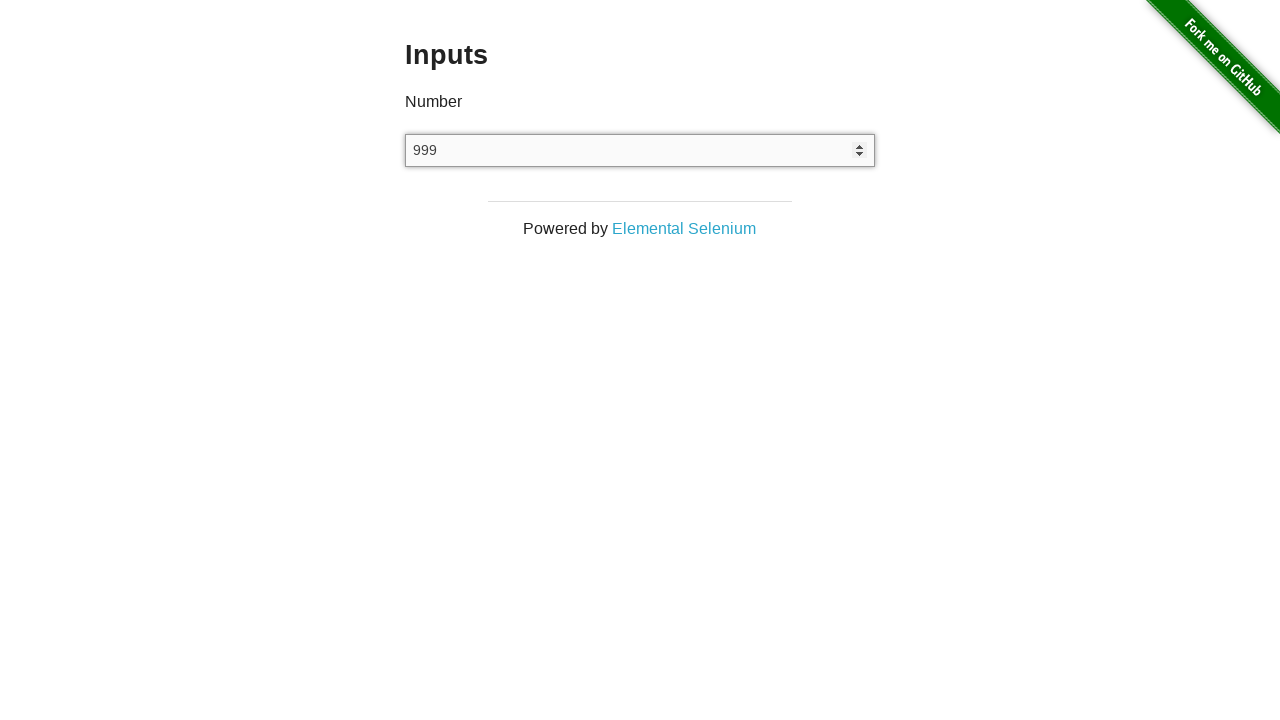

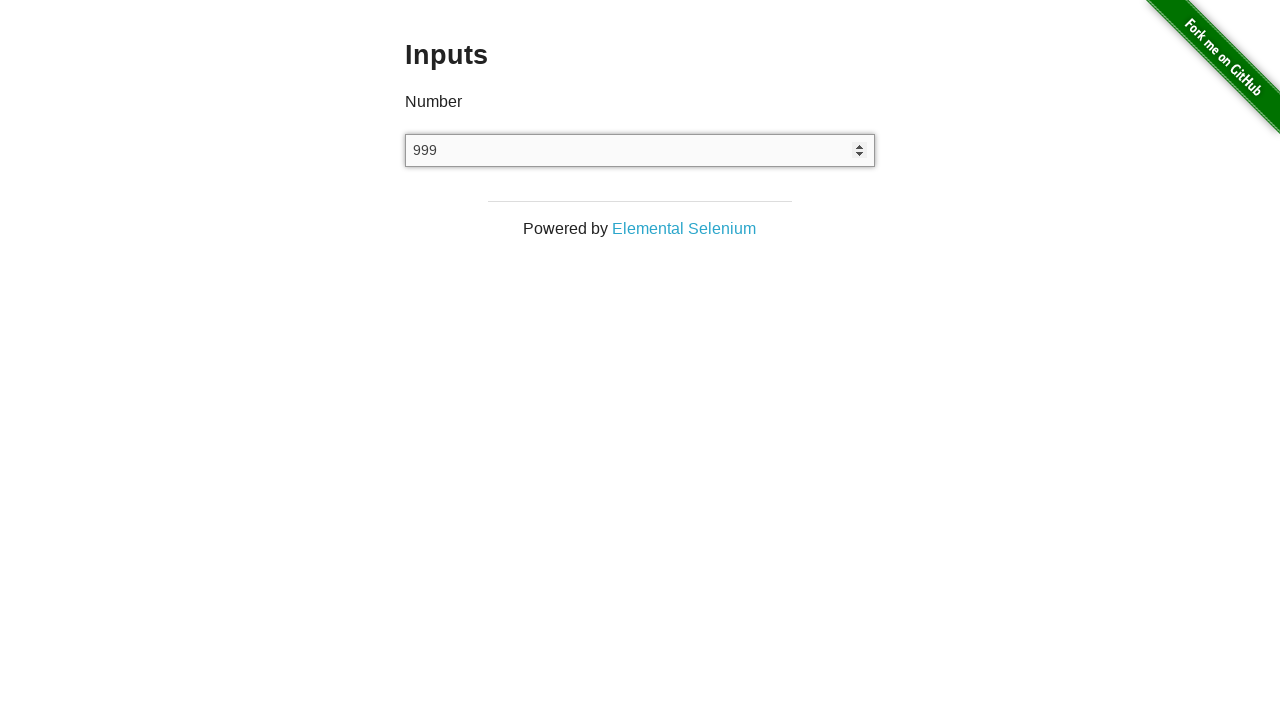